A test that conditionally skips execution based on a condition check

Starting URL: https://training-support.net/webelements/target-practice

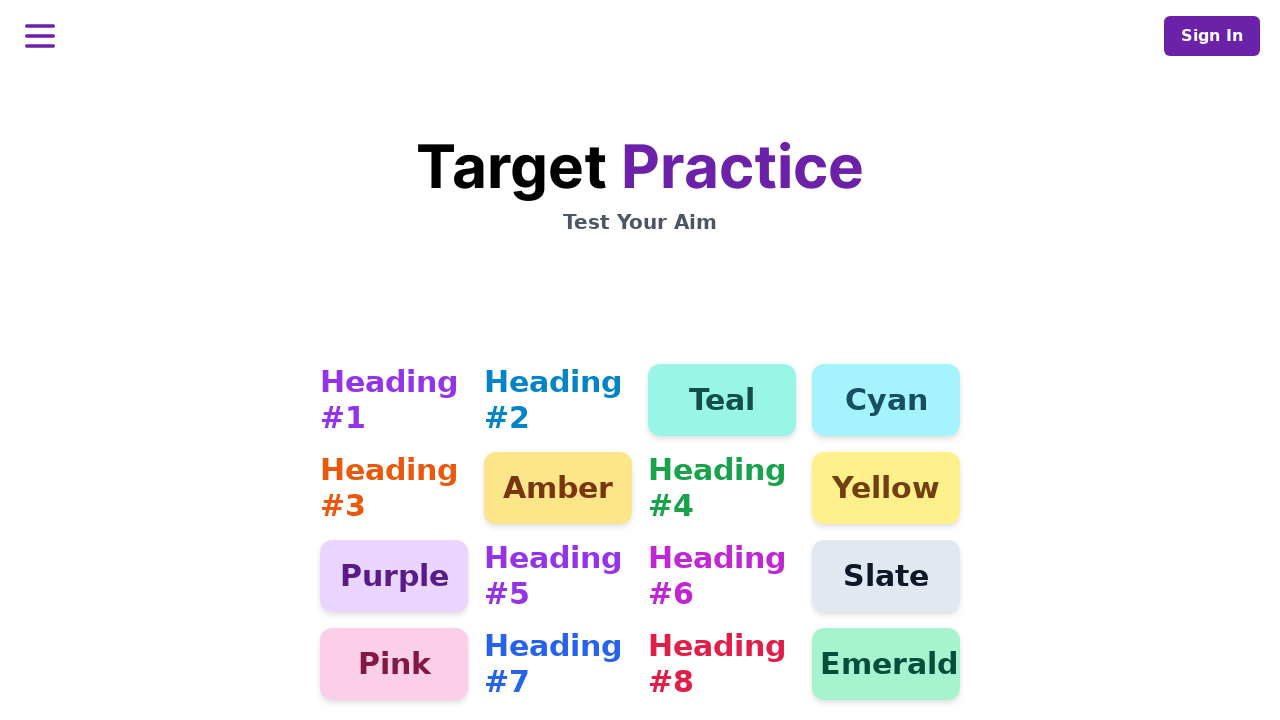

Set condition variable to 'Skip Test'
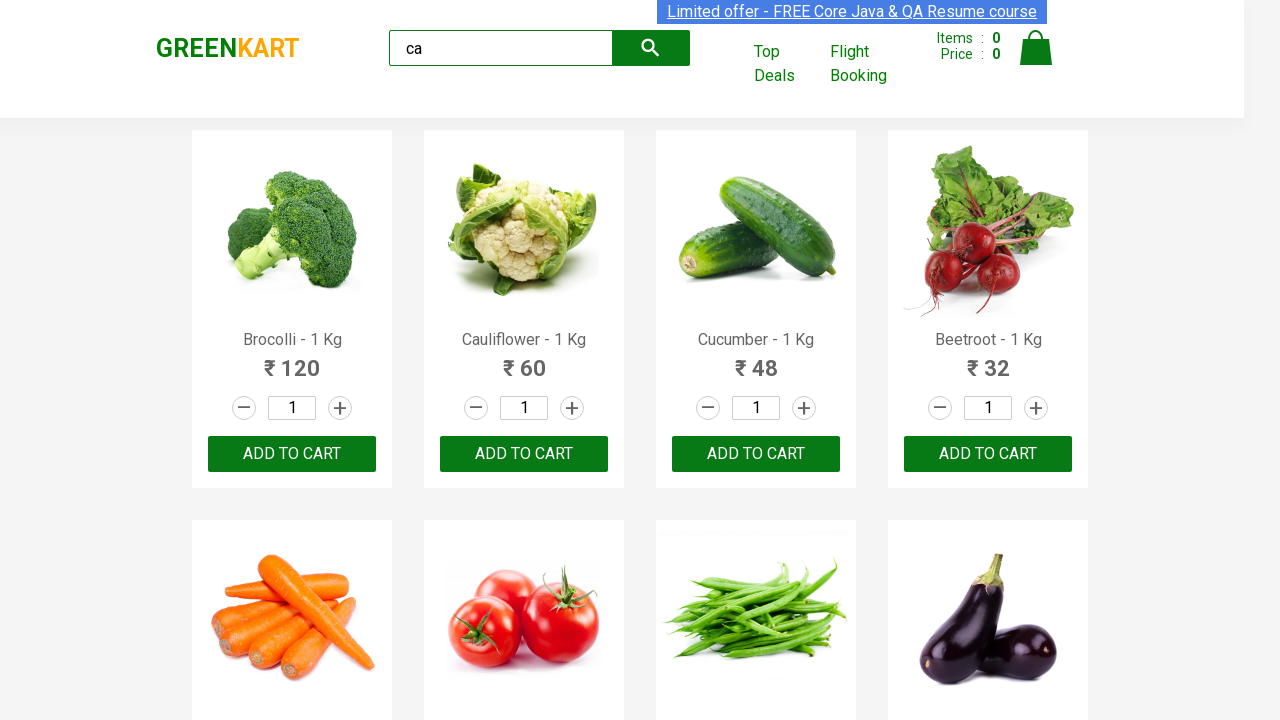

Condition check: Skip Test condition met
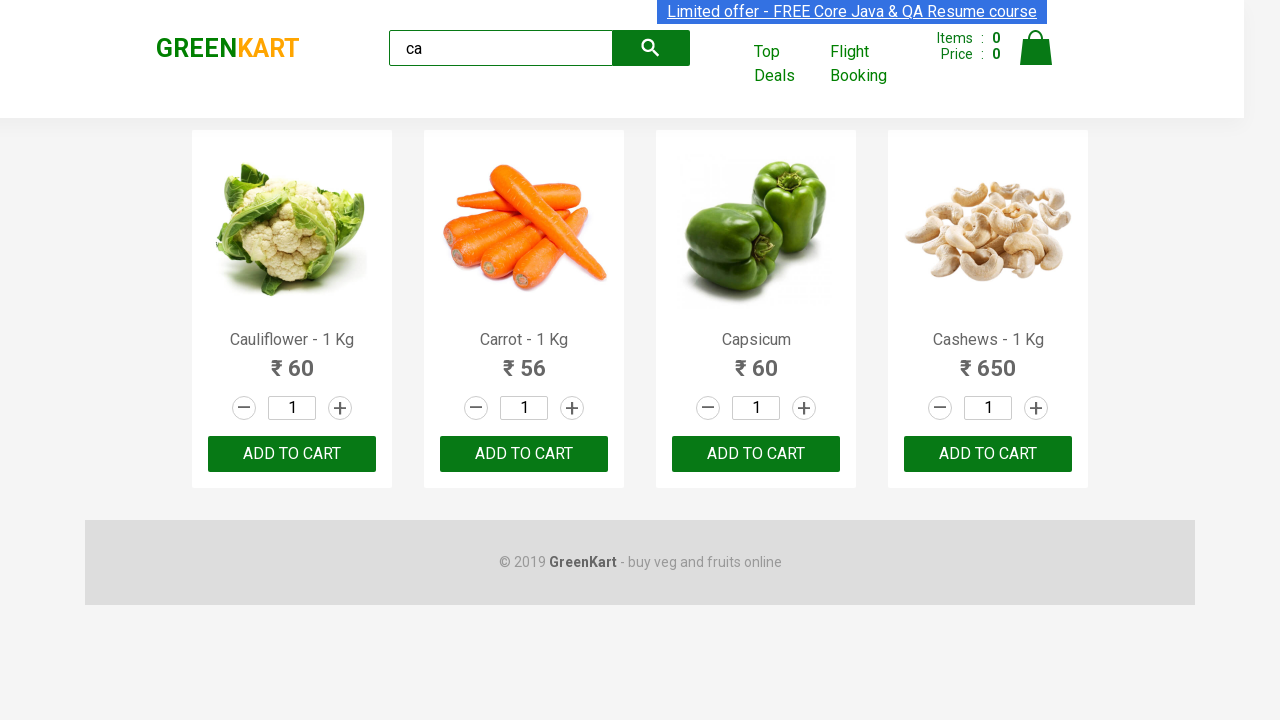

Test skipped due to condition
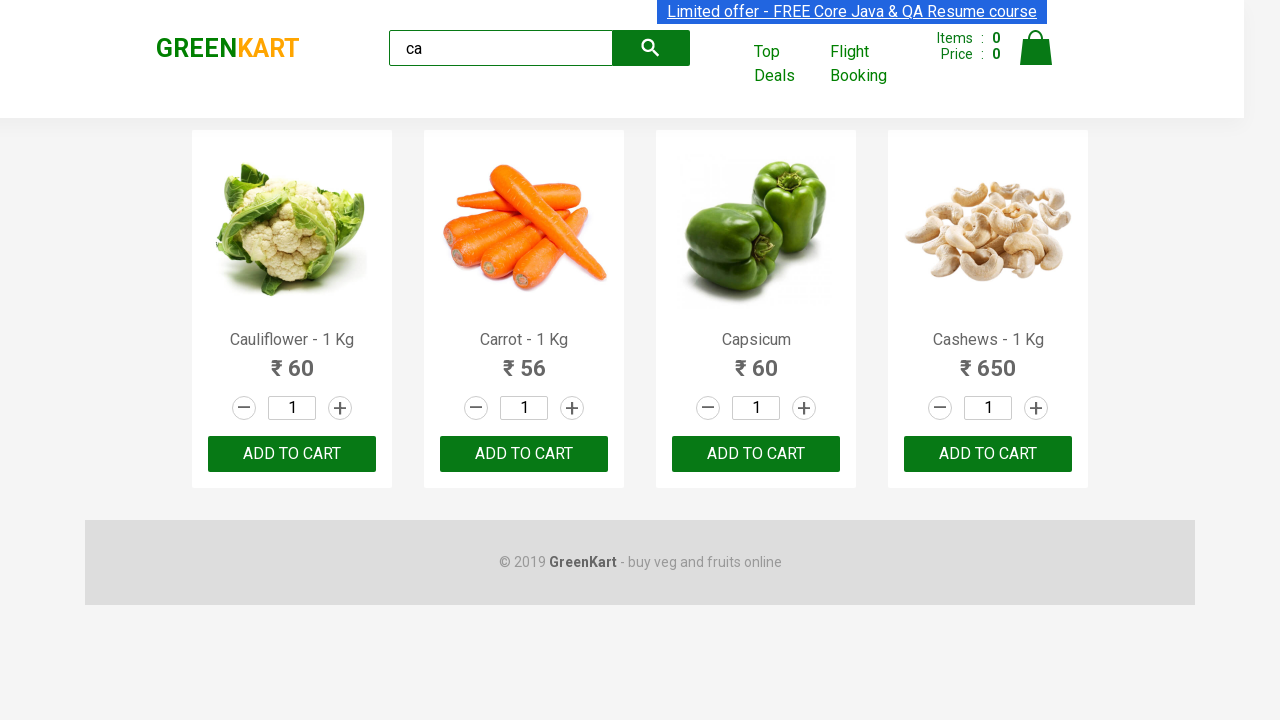

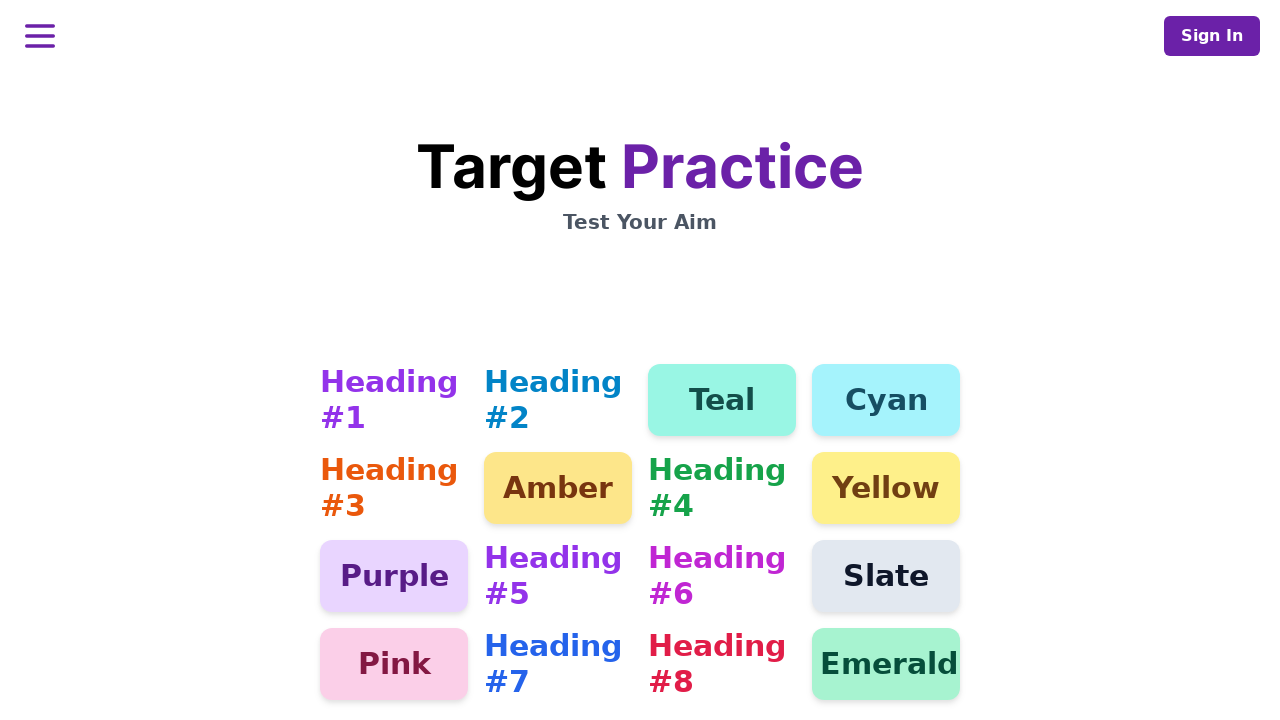